Tests selecting the Pear checkbox by unchecking all checkboxes first, then selecting Pear and verifying the selected value

Starting URL: https://test-with-me-app.vercel.app/learning/web-elements/elements/checkbox

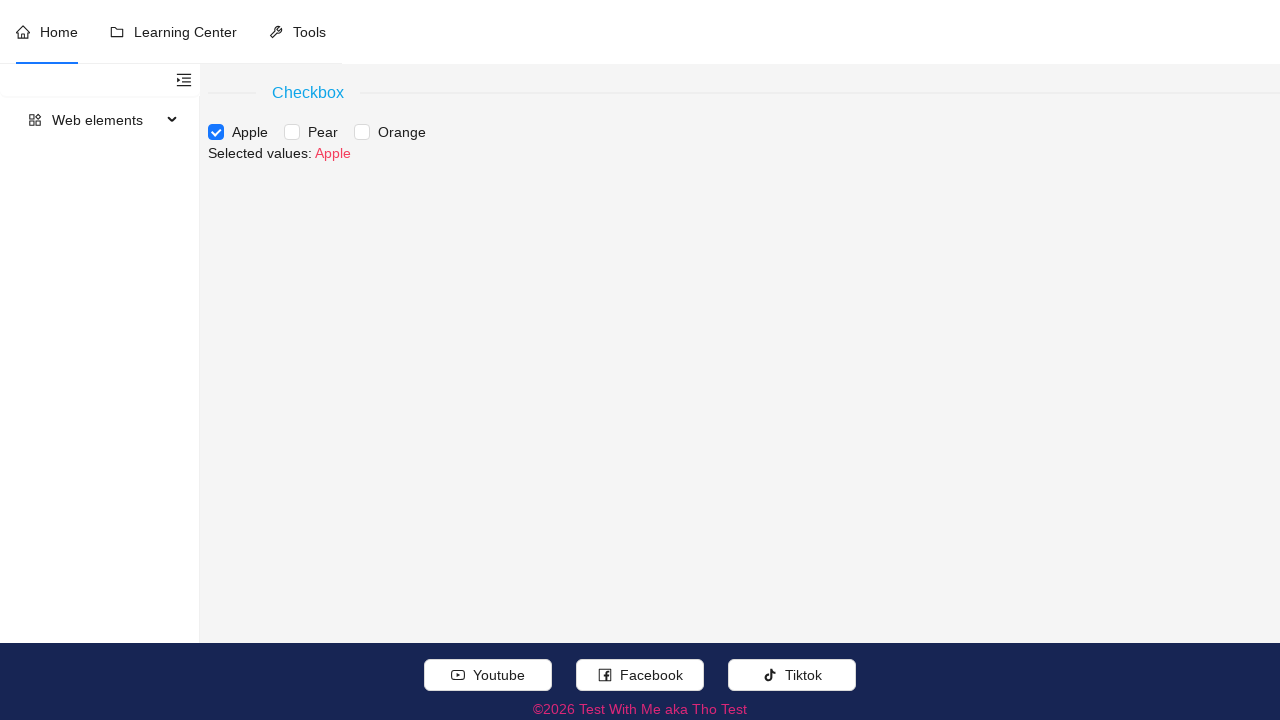

Unchecked checkbox at index 0 at (216, 132) on xpath=//div[contains(concat(' ',normalize-space(@class),' '),' ant-checkbox-grou
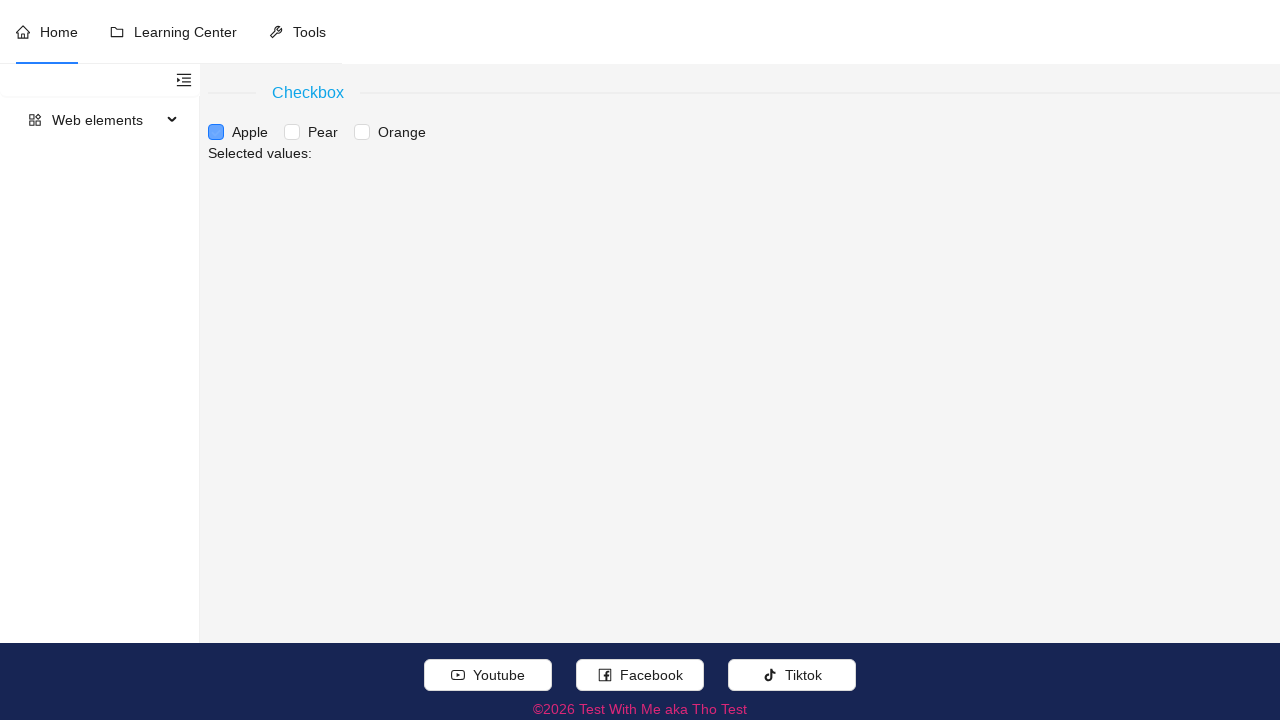

Unchecked checkbox at index 1 on xpath=//div[contains(concat(' ',normalize-space(@class),' '),' ant-checkbox-grou
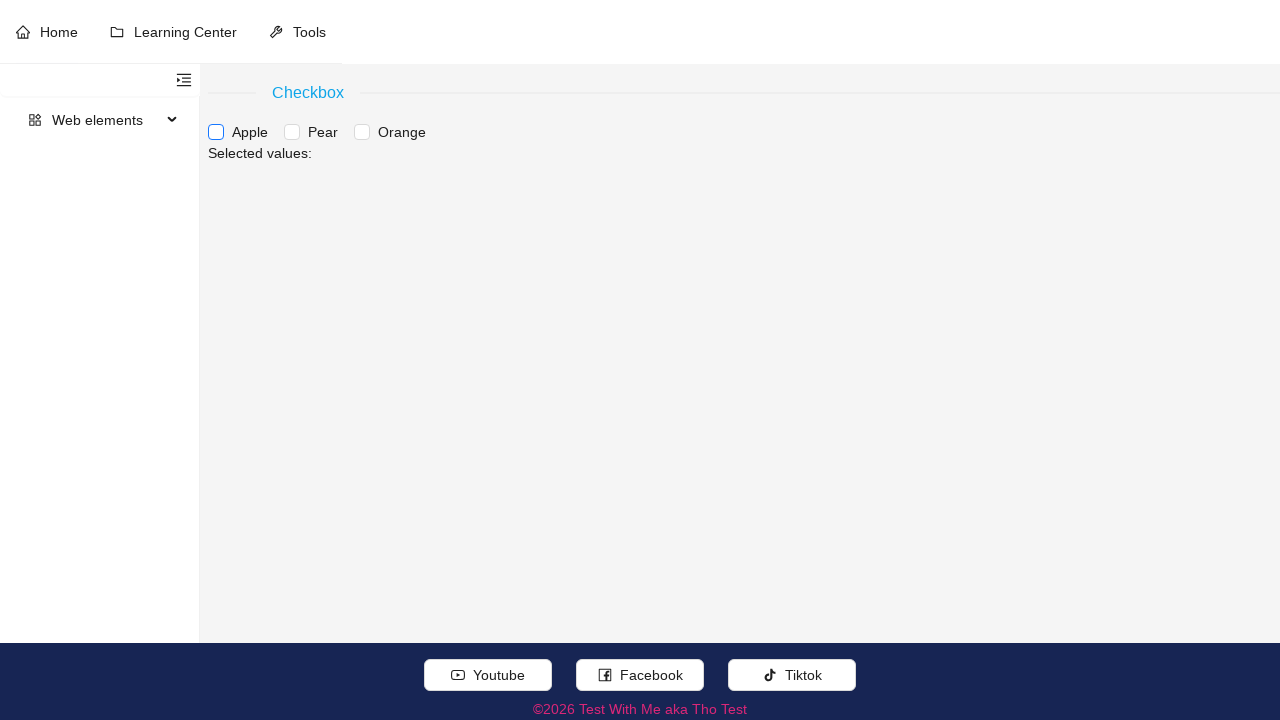

Unchecked checkbox at index 2 on xpath=//div[contains(concat(' ',normalize-space(@class),' '),' ant-checkbox-grou
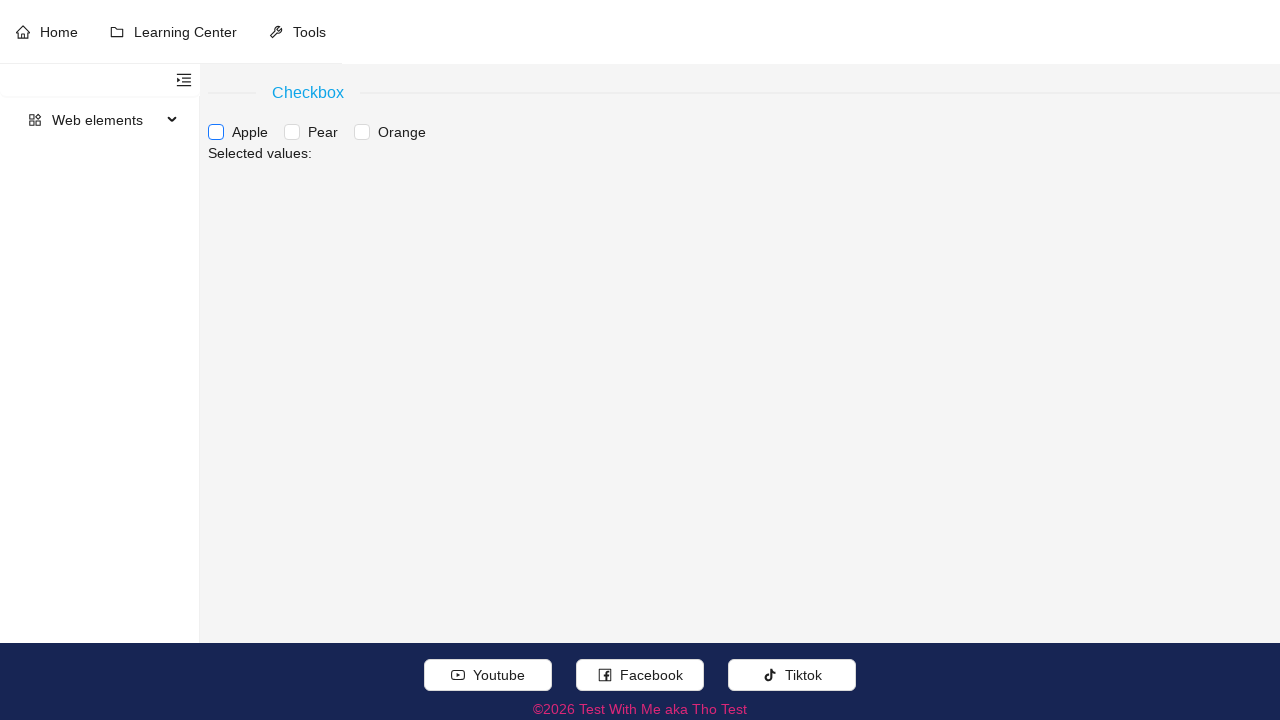

Selected Pear checkbox
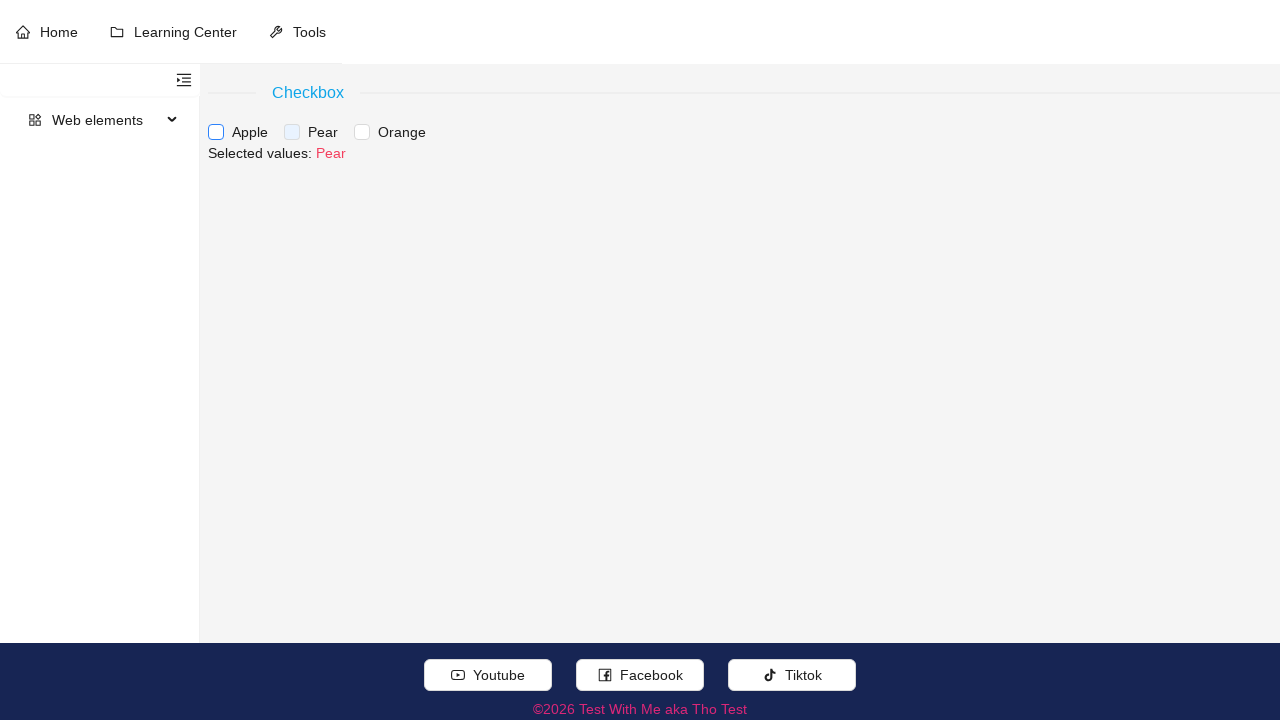

Verified 'Selected values:' text is visible
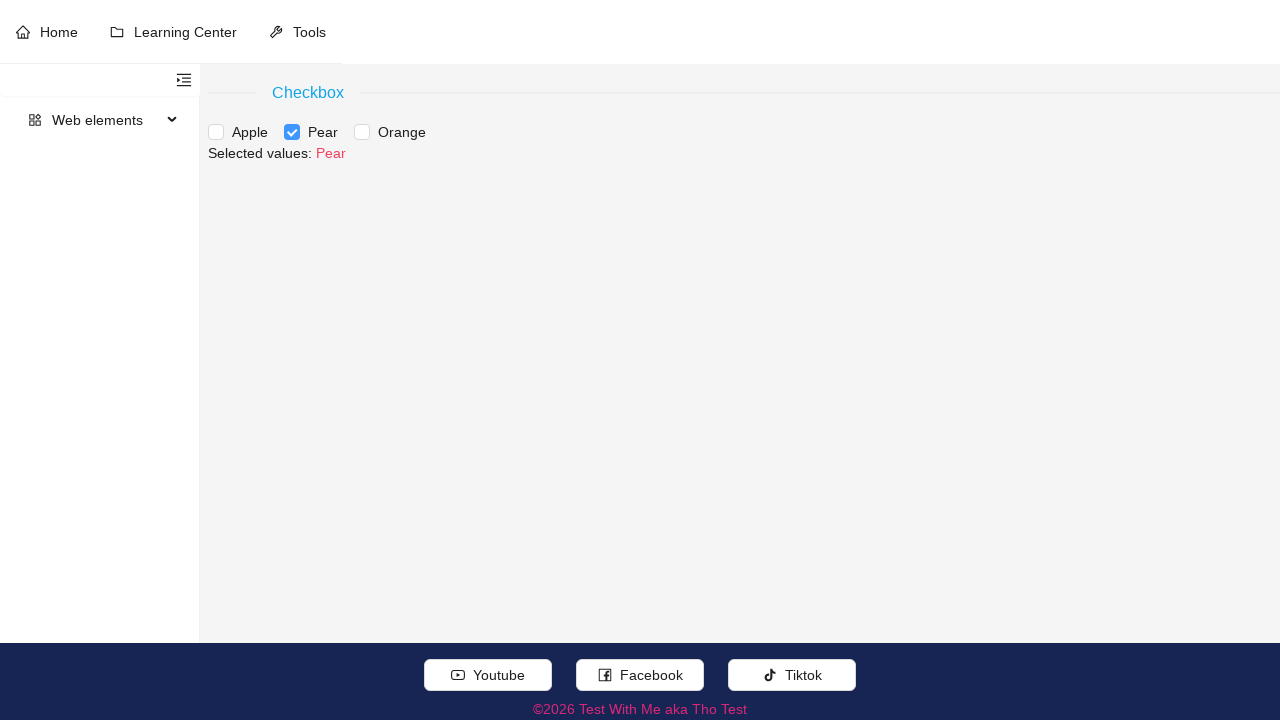

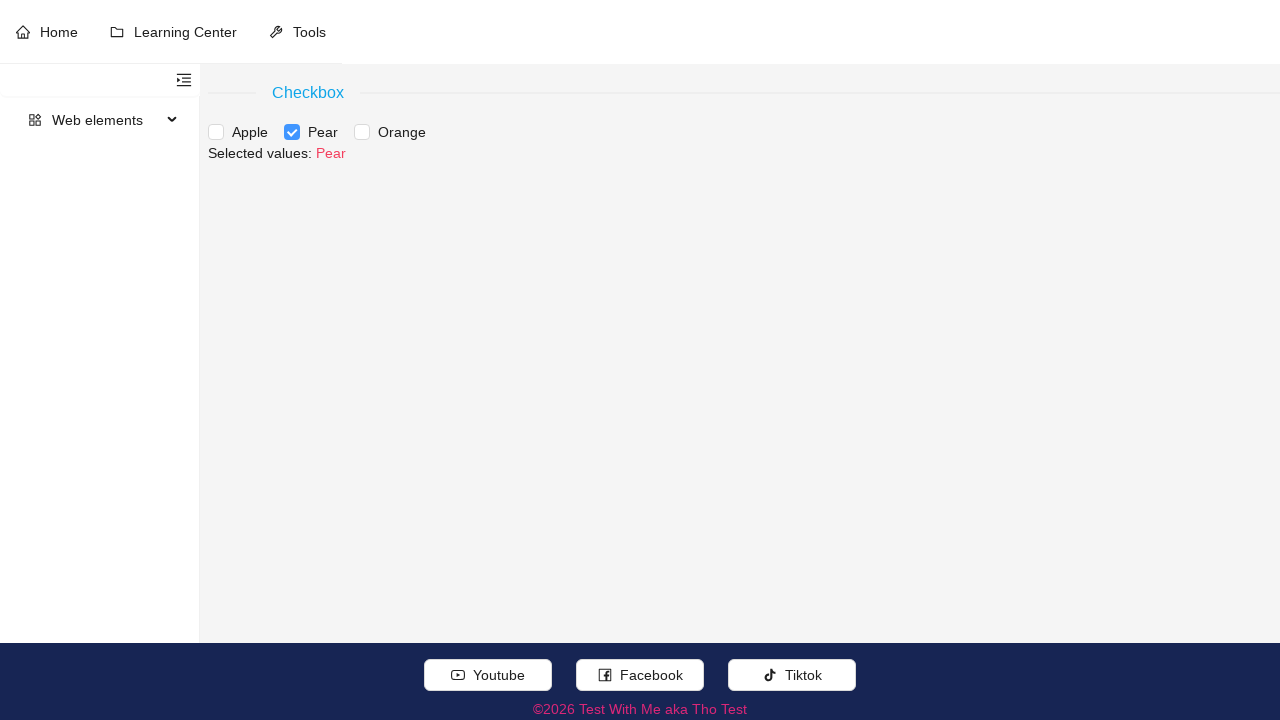